Opens dropdown and selects an option using keyboard navigation

Starting URL: https://rahulshettyacademy.com/AutomationPractice/

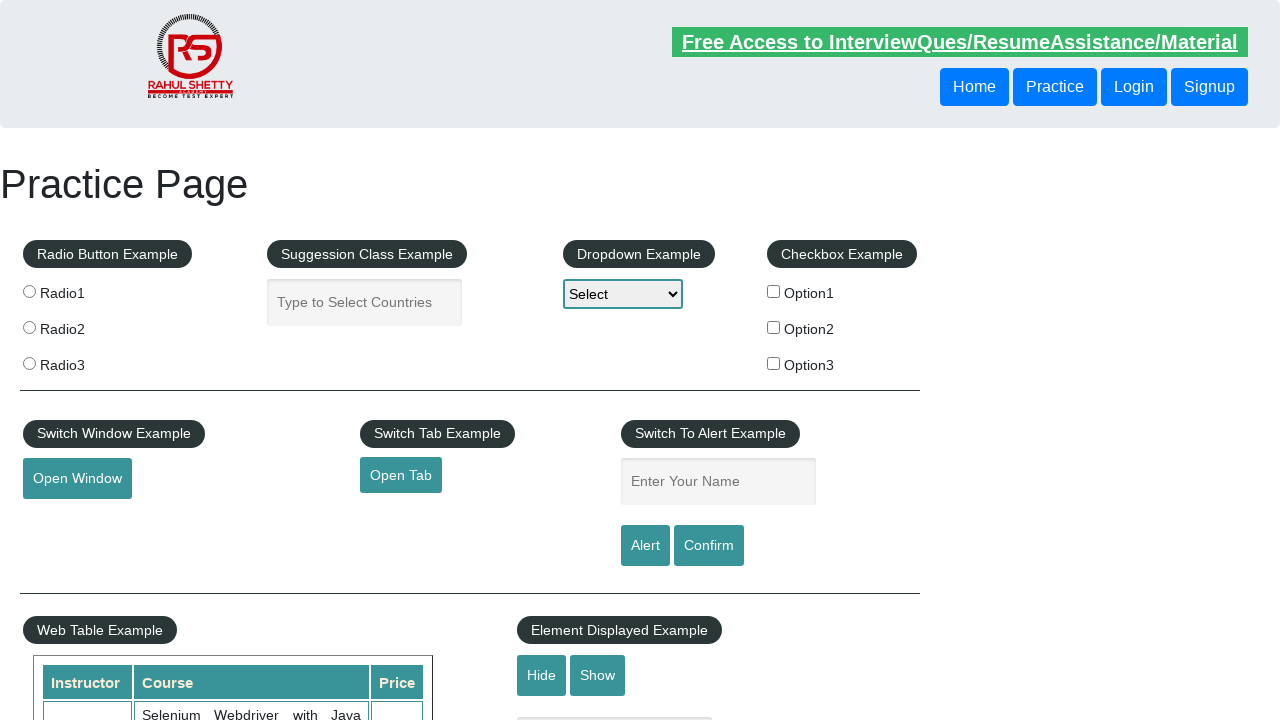

Clicked on dropdown to open it at (623, 294) on #dropdown-class-example
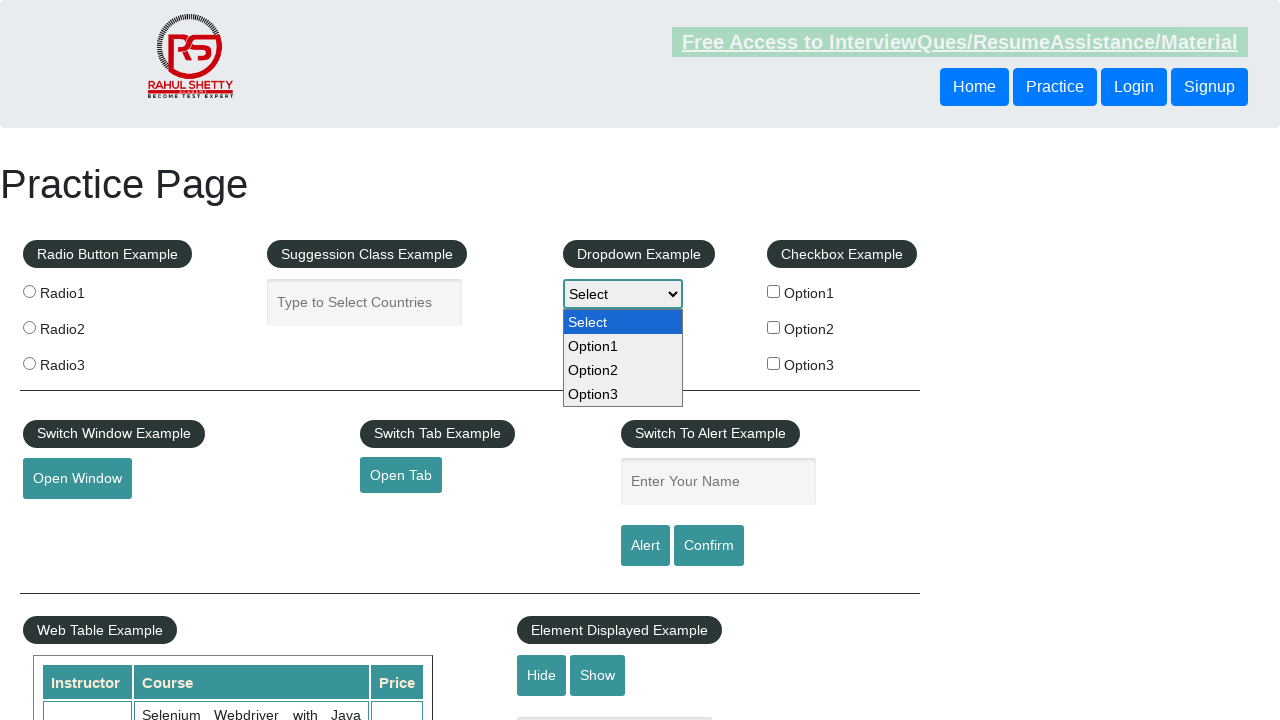

Pressed ArrowDown to navigate dropdown (1st press)
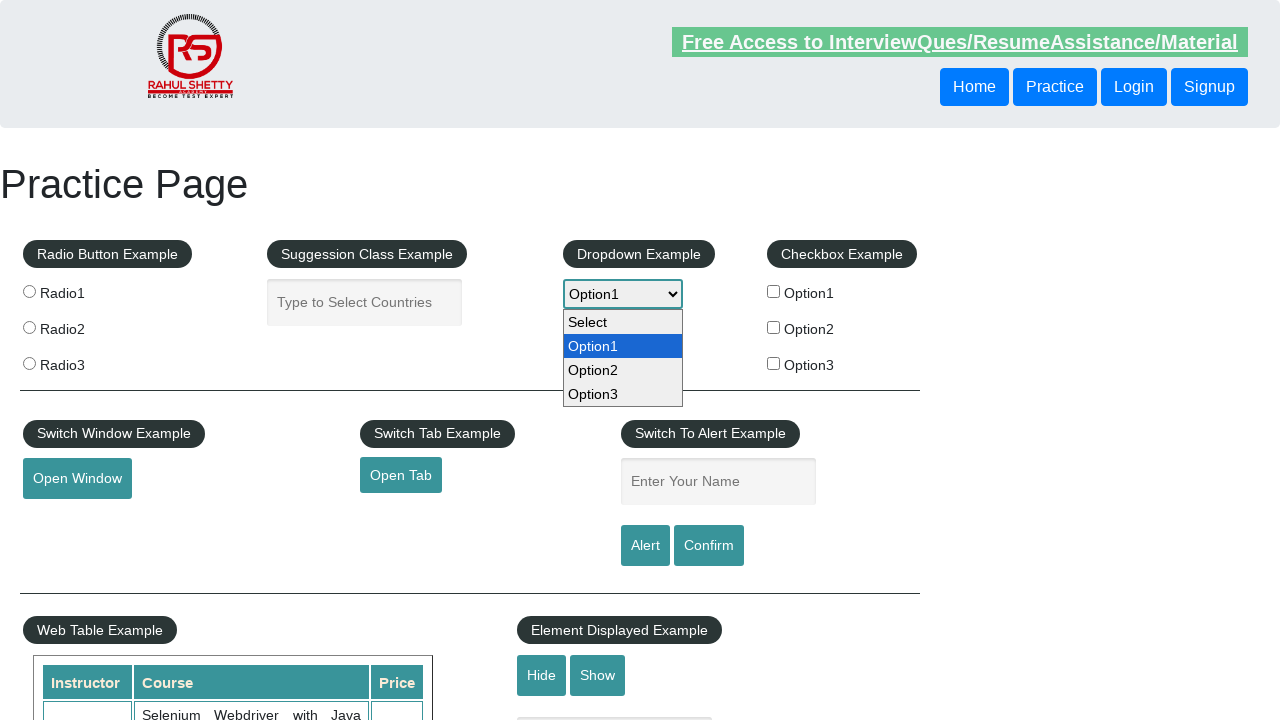

Pressed ArrowDown to navigate dropdown (2nd press)
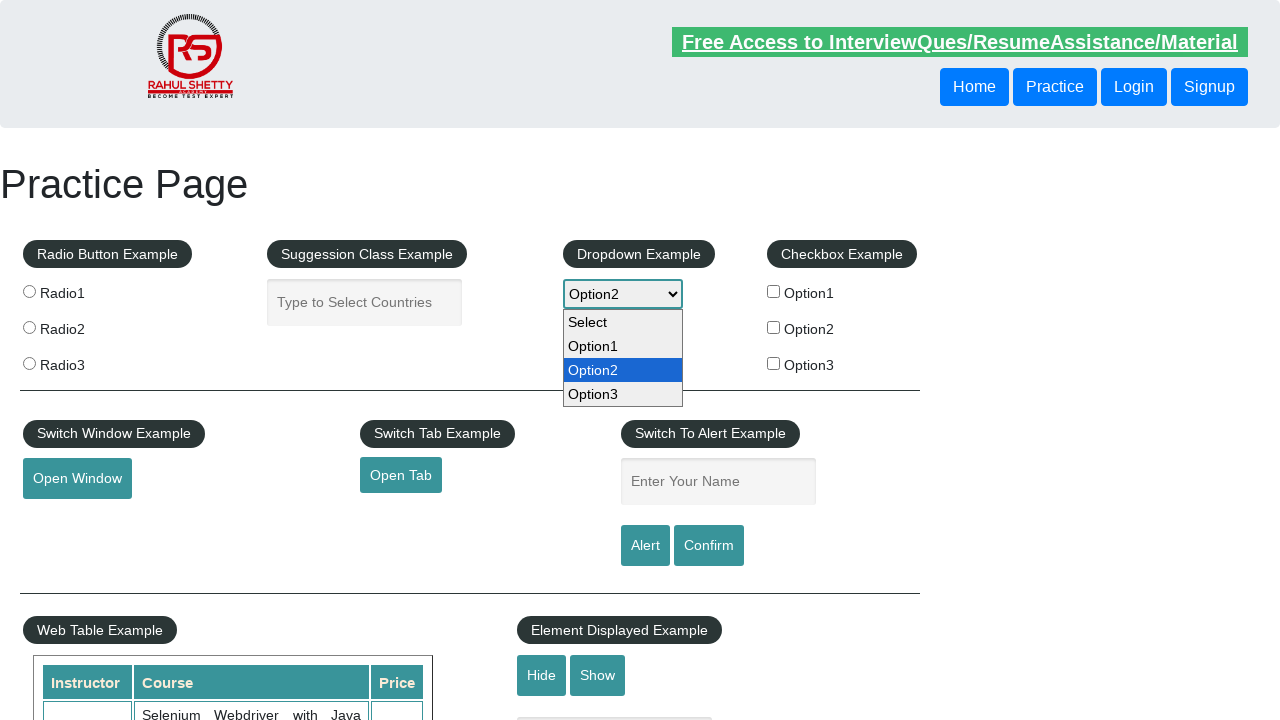

Pressed ArrowDown to navigate dropdown (3rd press)
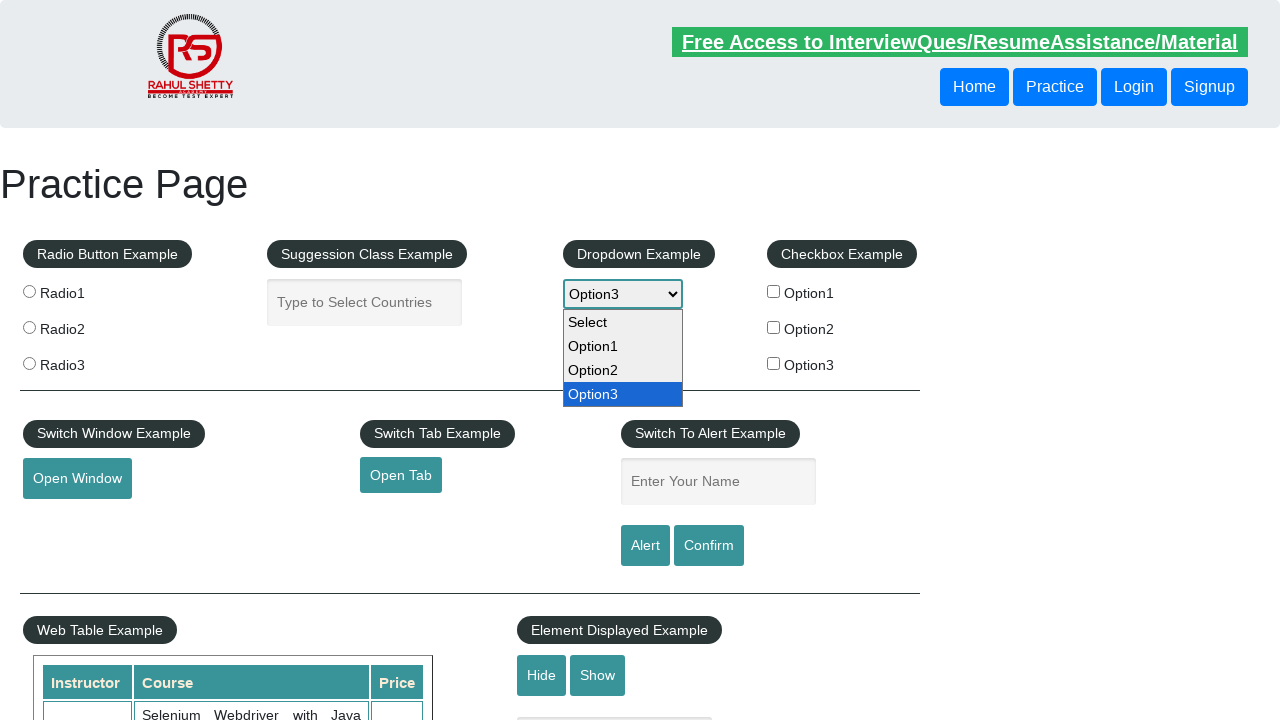

Pressed Enter to select the option
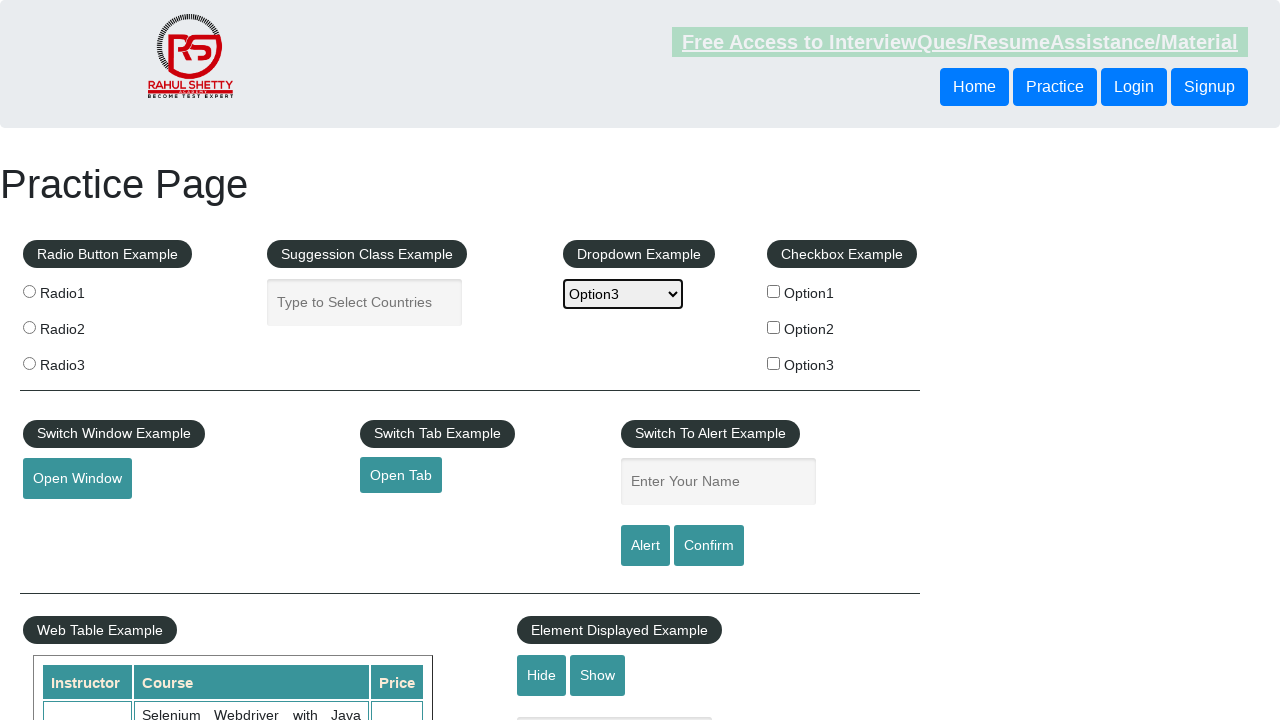

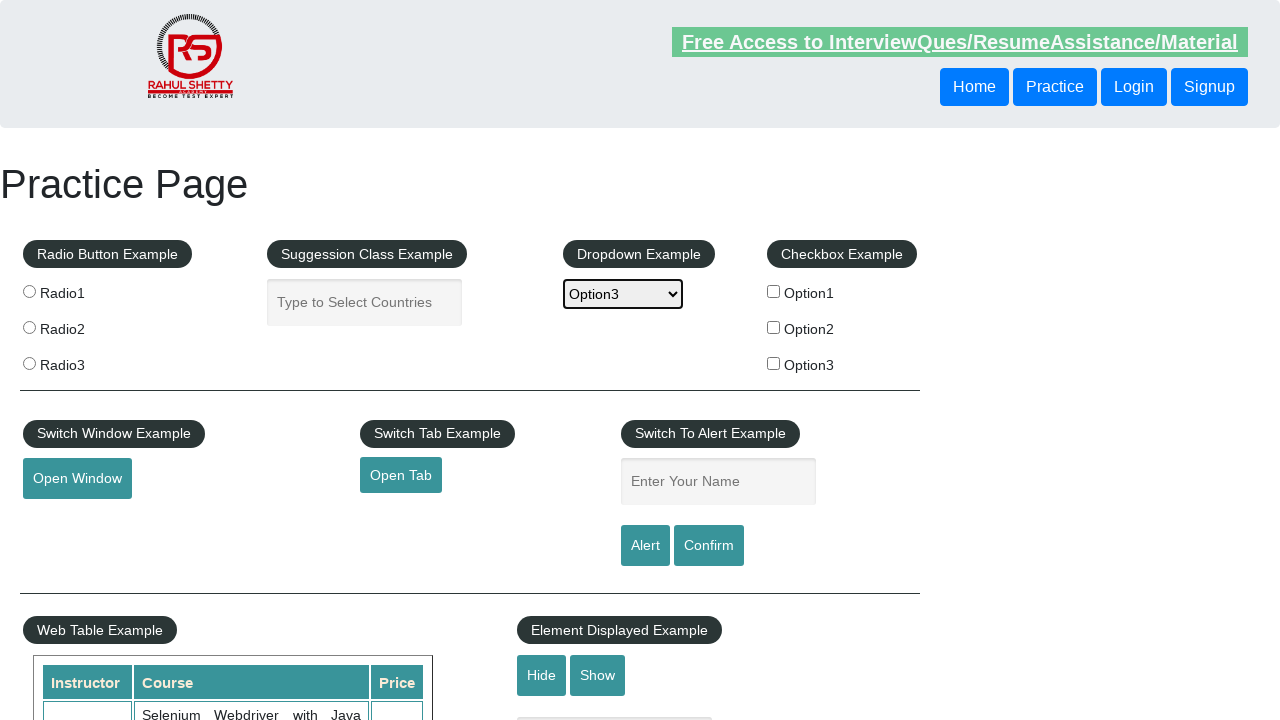